Tests that clicking Clear completed removes completed items from the list

Starting URL: https://demo.playwright.dev/todomvc

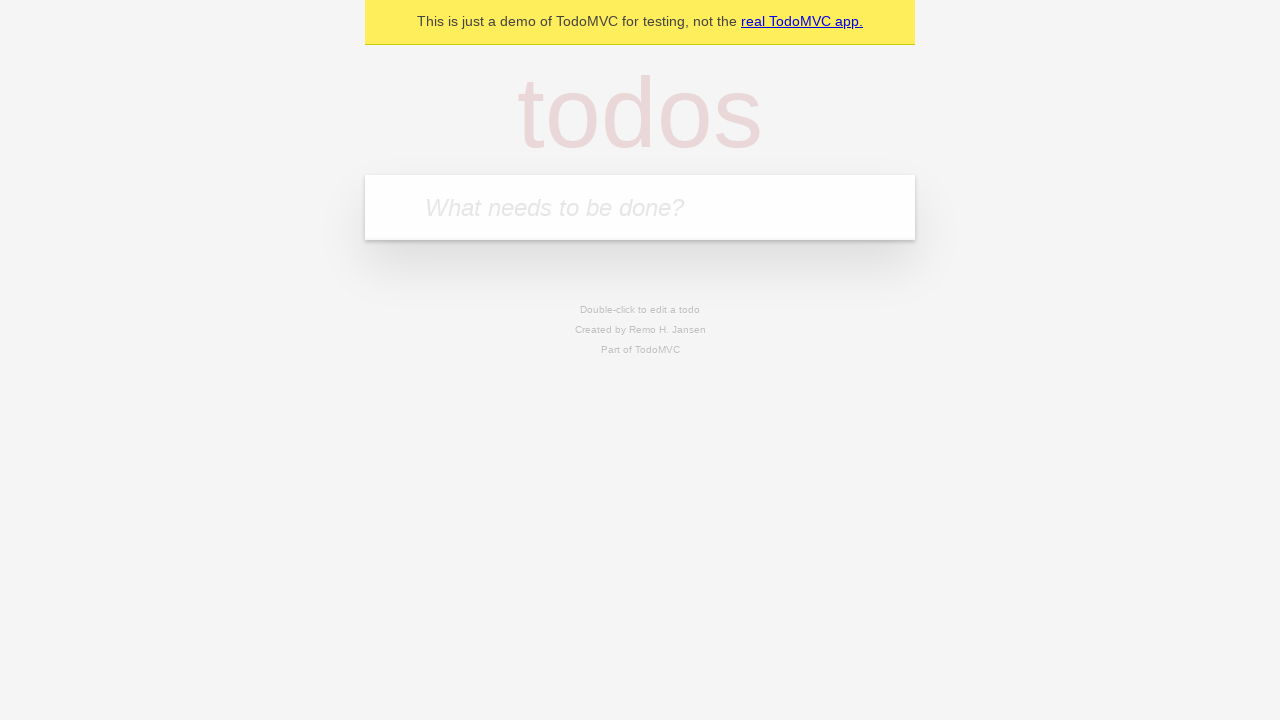

Filled input field with first todo item 'buy some cheese' on internal:attr=[placeholder="What needs to be done?"i]
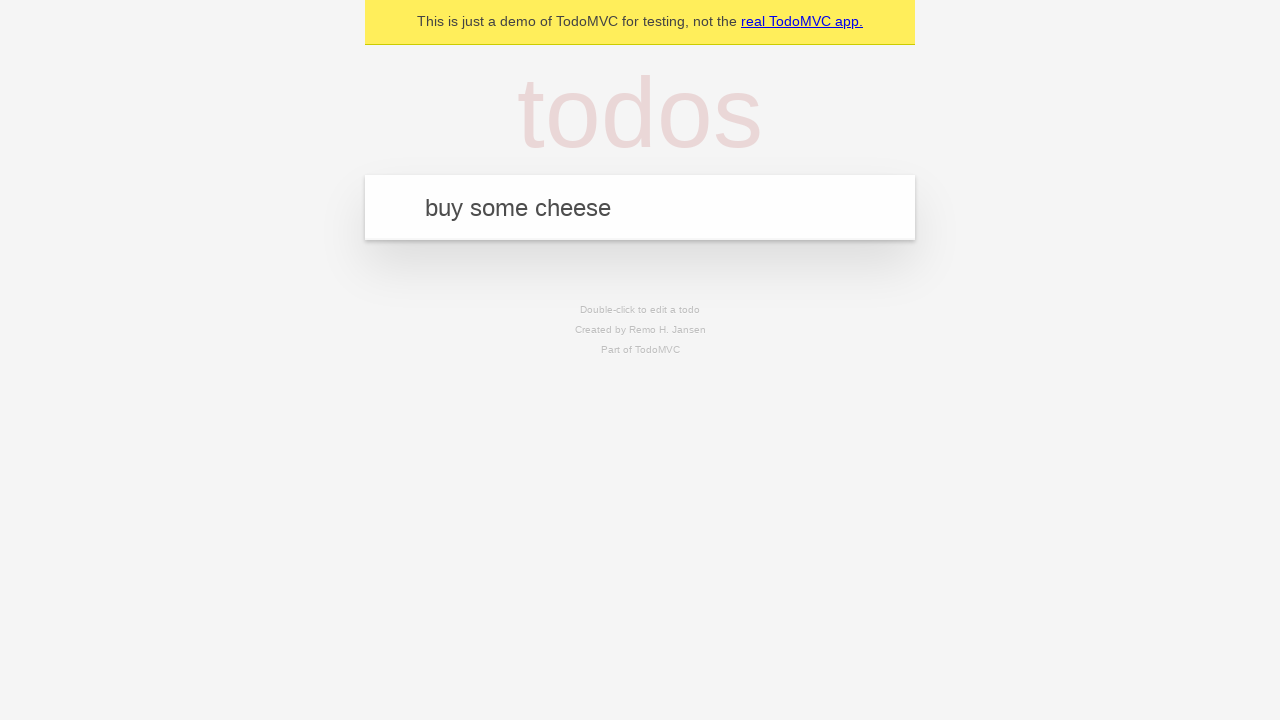

Pressed Enter to add first todo item on internal:attr=[placeholder="What needs to be done?"i]
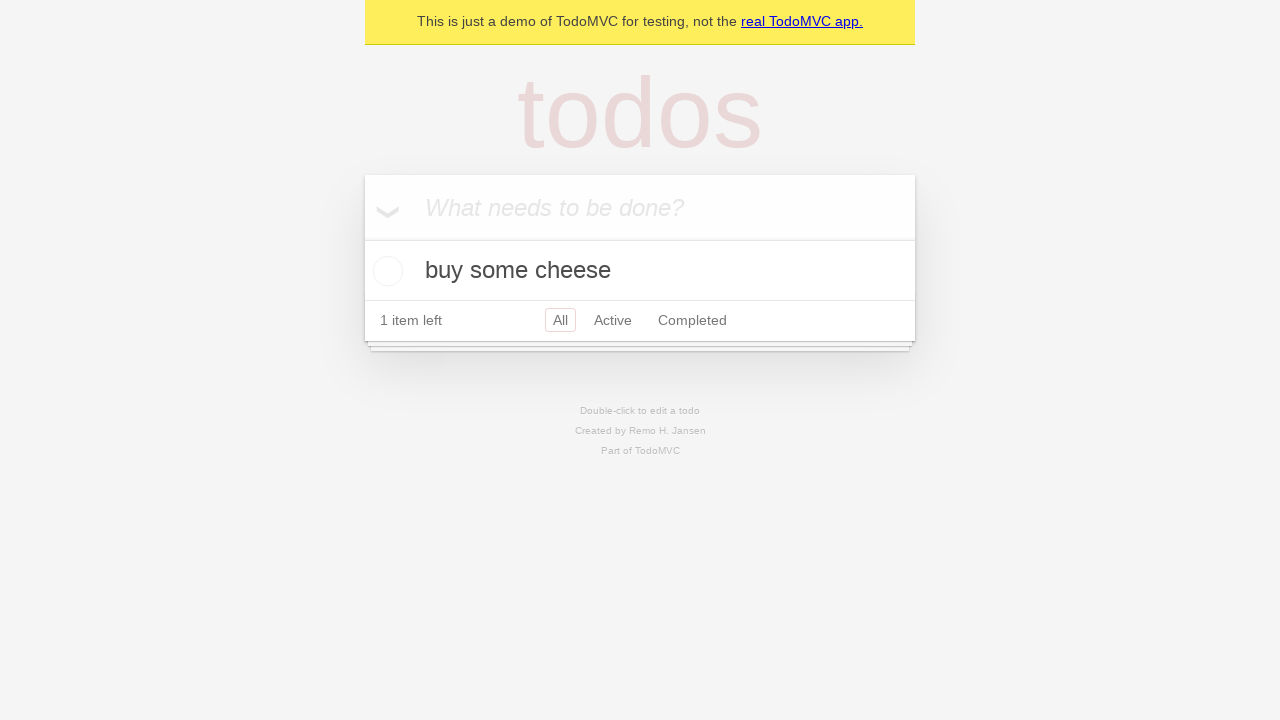

Filled input field with second todo item 'feed the cat' on internal:attr=[placeholder="What needs to be done?"i]
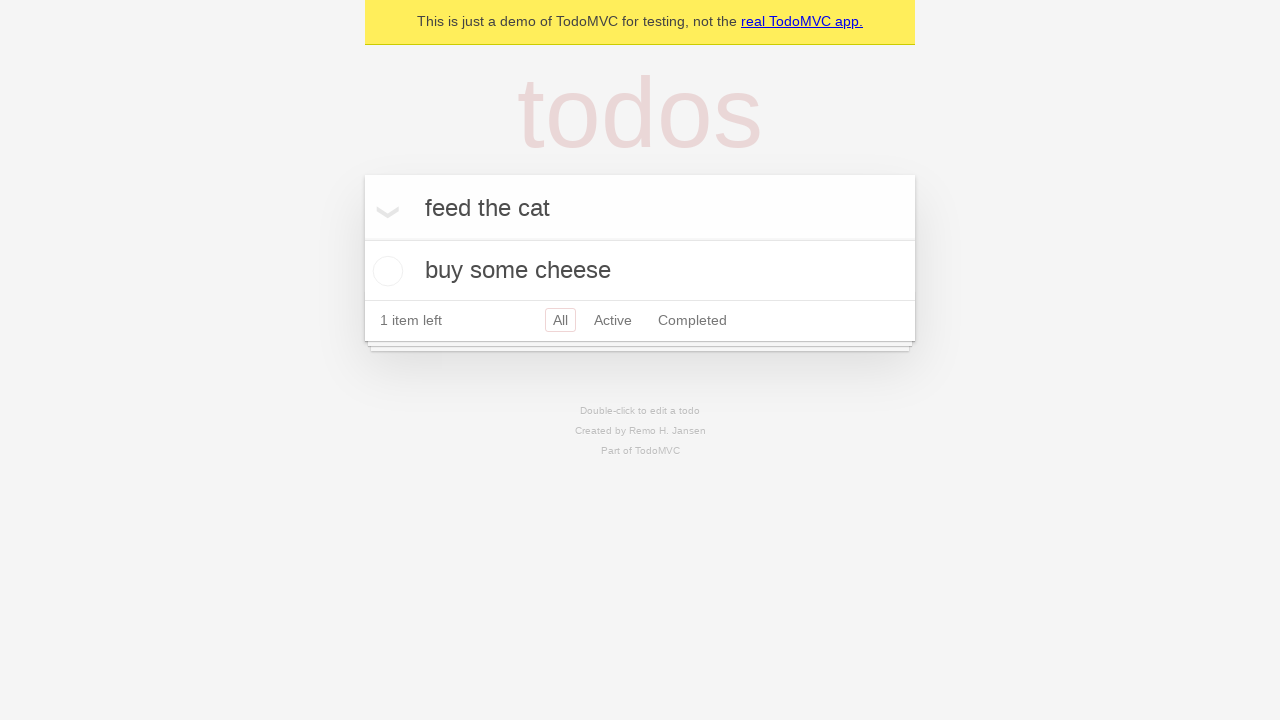

Pressed Enter to add second todo item on internal:attr=[placeholder="What needs to be done?"i]
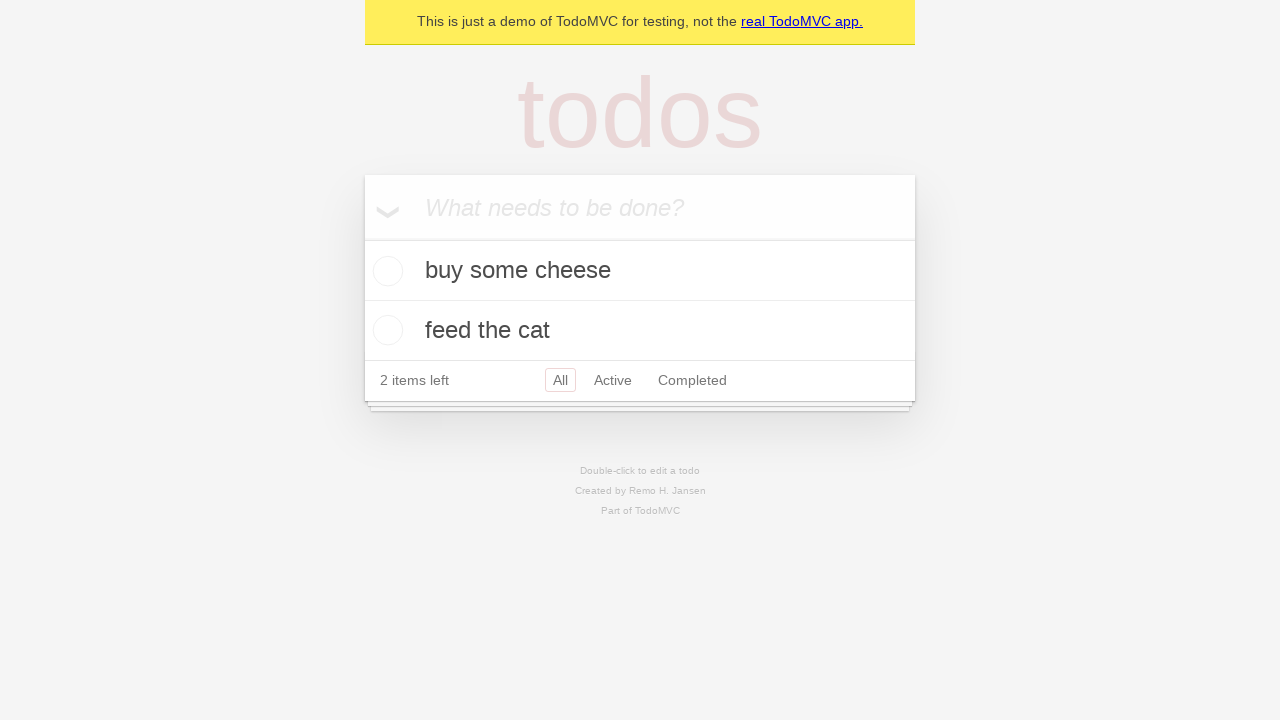

Filled input field with third todo item 'book a doctors appointment' on internal:attr=[placeholder="What needs to be done?"i]
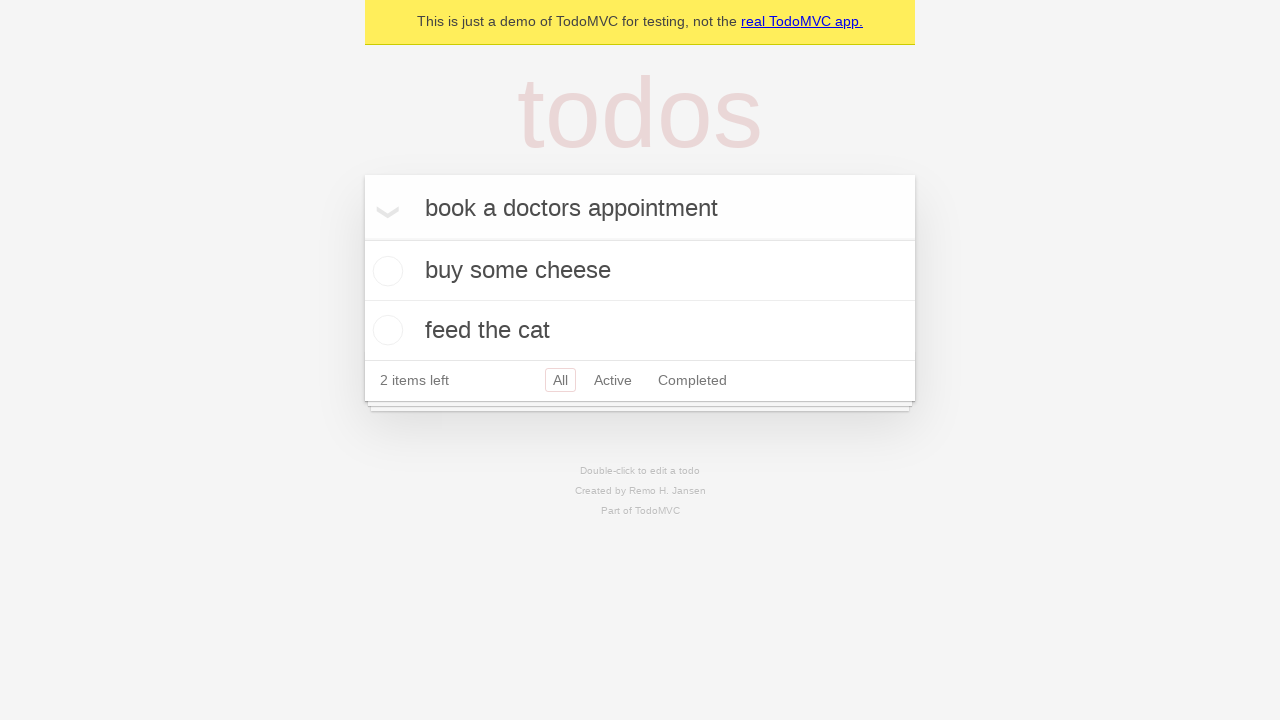

Pressed Enter to add third todo item on internal:attr=[placeholder="What needs to be done?"i]
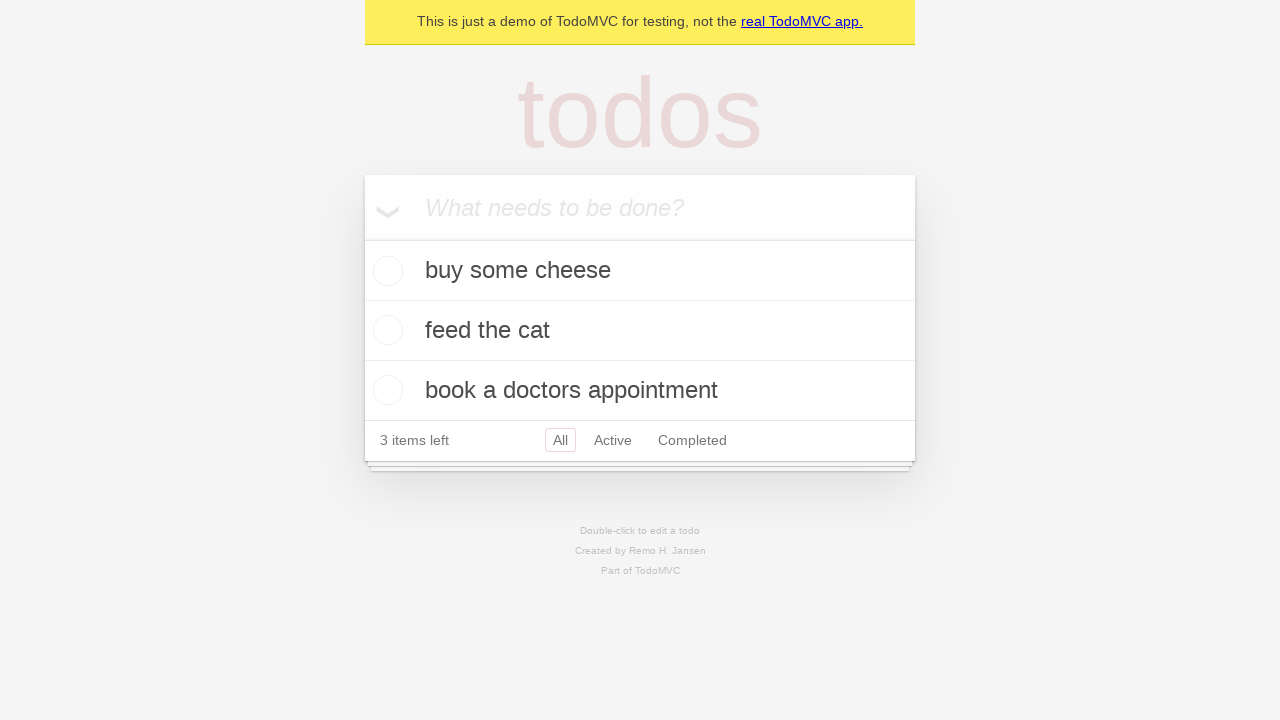

Checked the checkbox for second todo item 'feed the cat' at (385, 330) on internal:testid=[data-testid="todo-item"s] >> nth=1 >> internal:role=checkbox
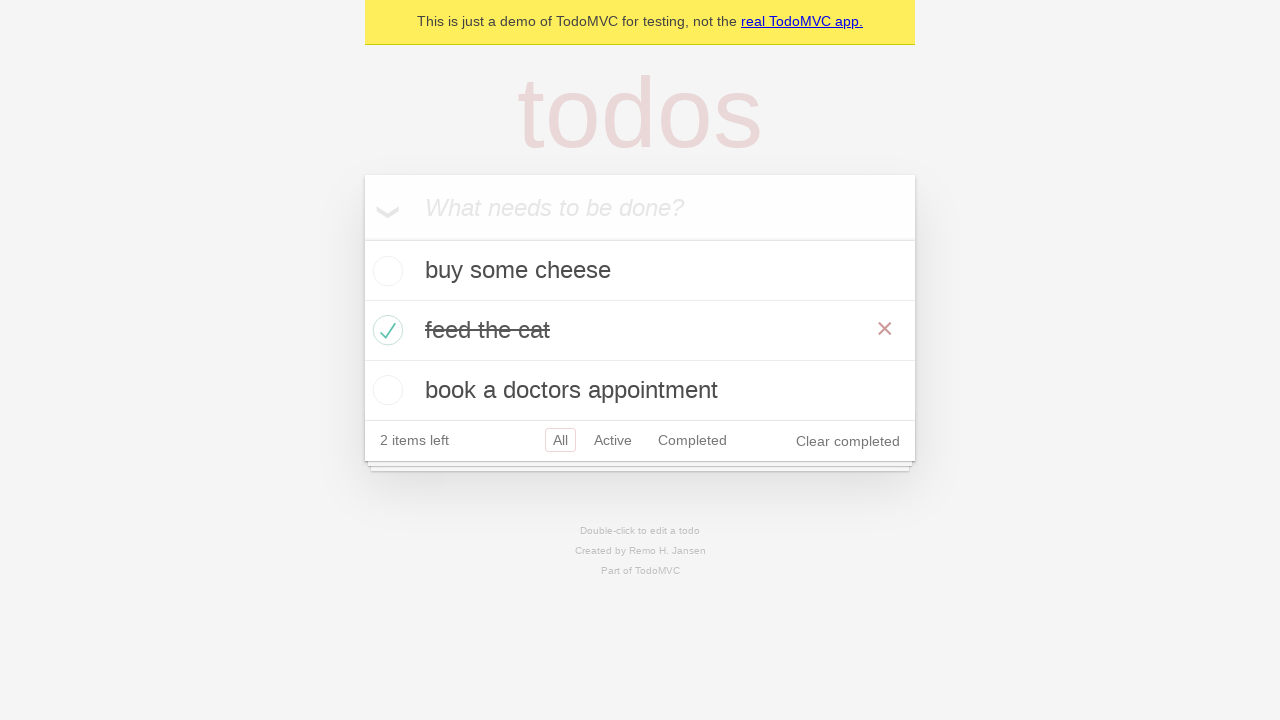

Clicked 'Clear completed' button to remove completed items at (848, 441) on internal:role=button[name="Clear completed"i]
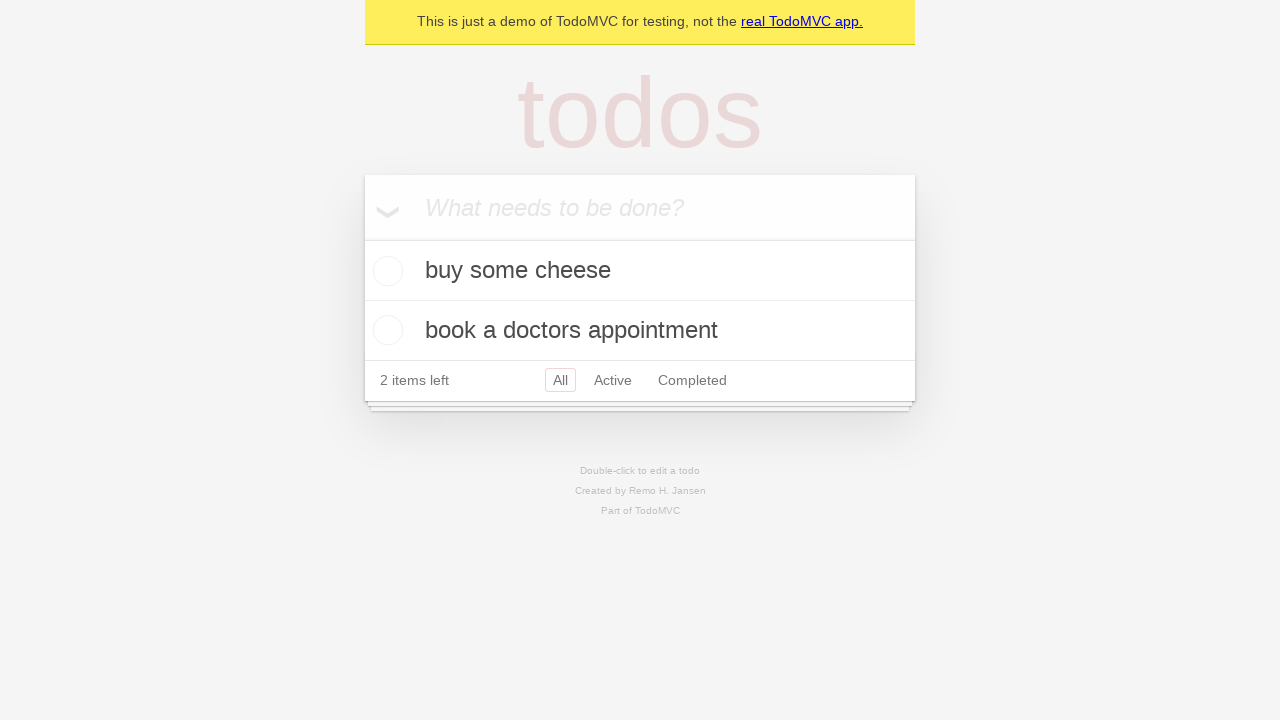

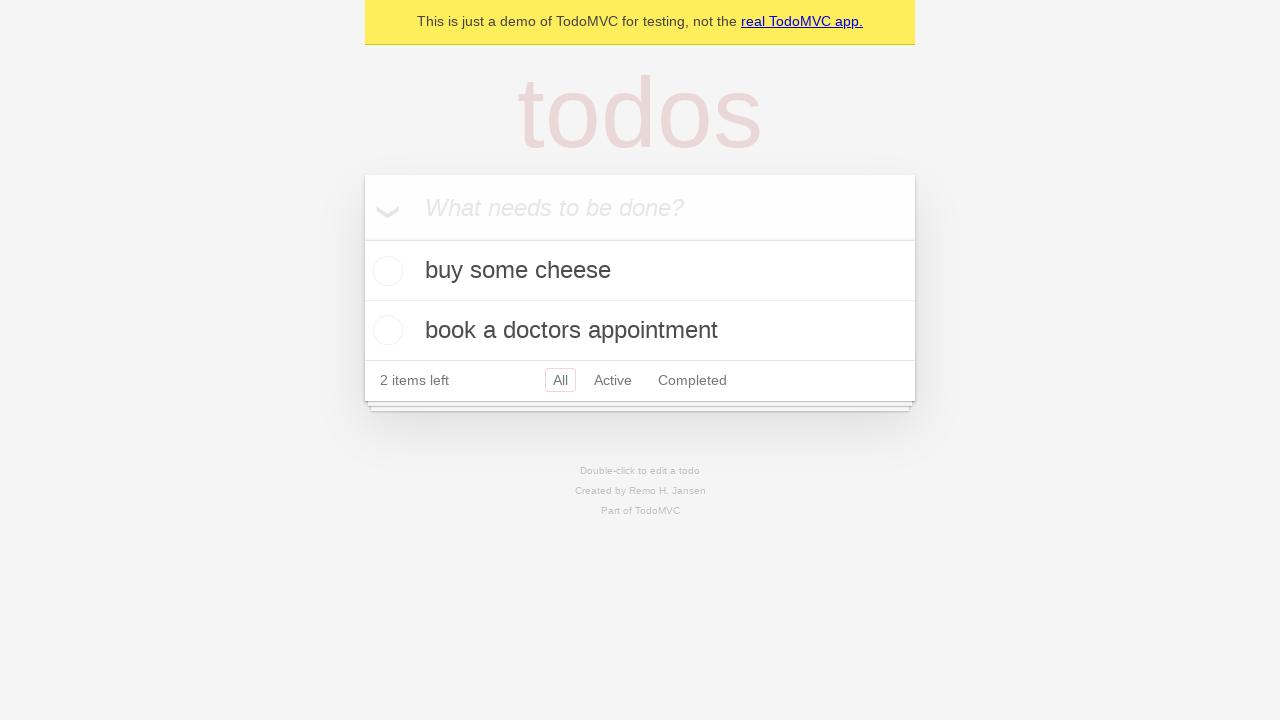